Tests a text box form by filling in name, email, current address, and permanent address fields with randomly generated data, then submitting the form.

Starting URL: https://demoqa.com/text-box

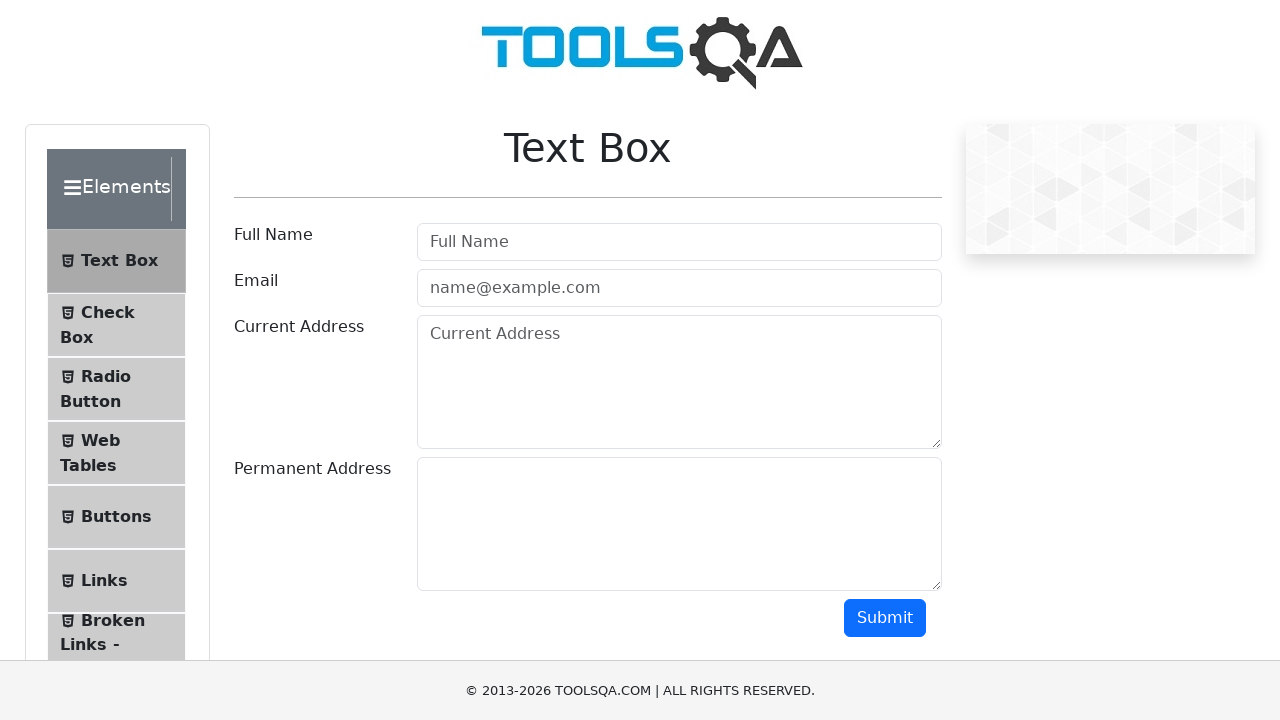

Page loaded and DOM content is ready
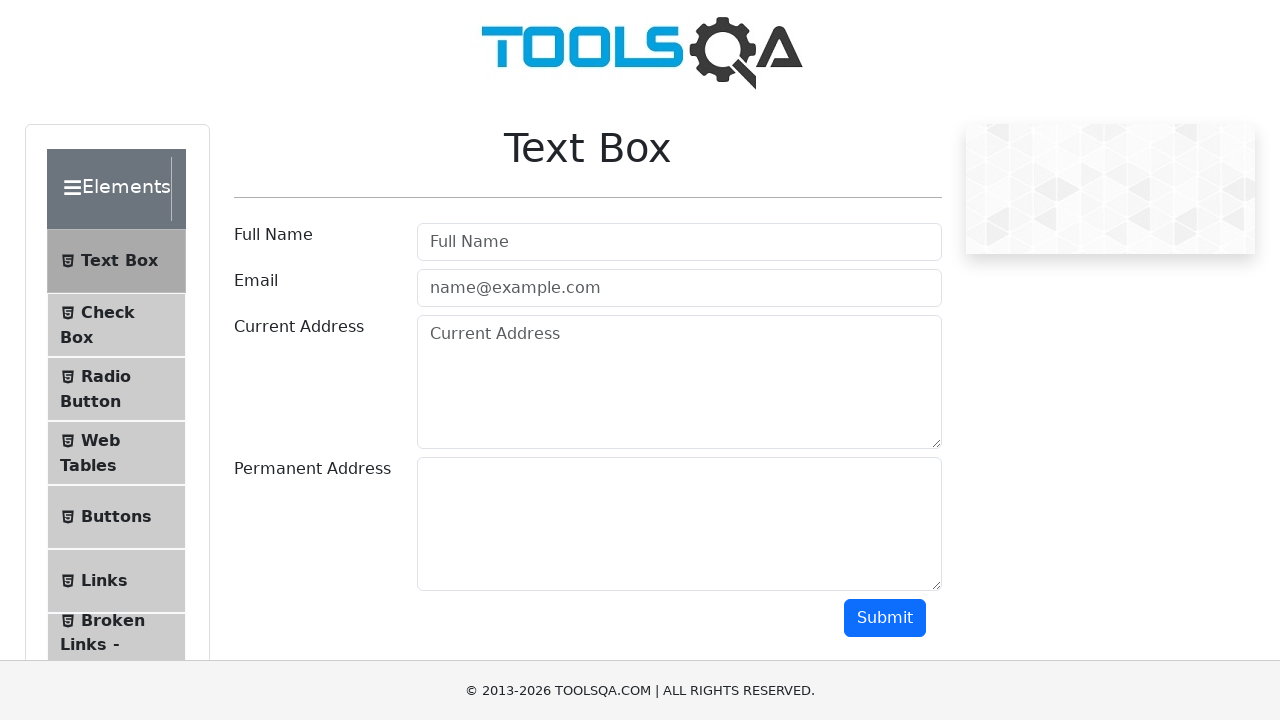

Filled name field with 'Sarah Thompson' on #userName
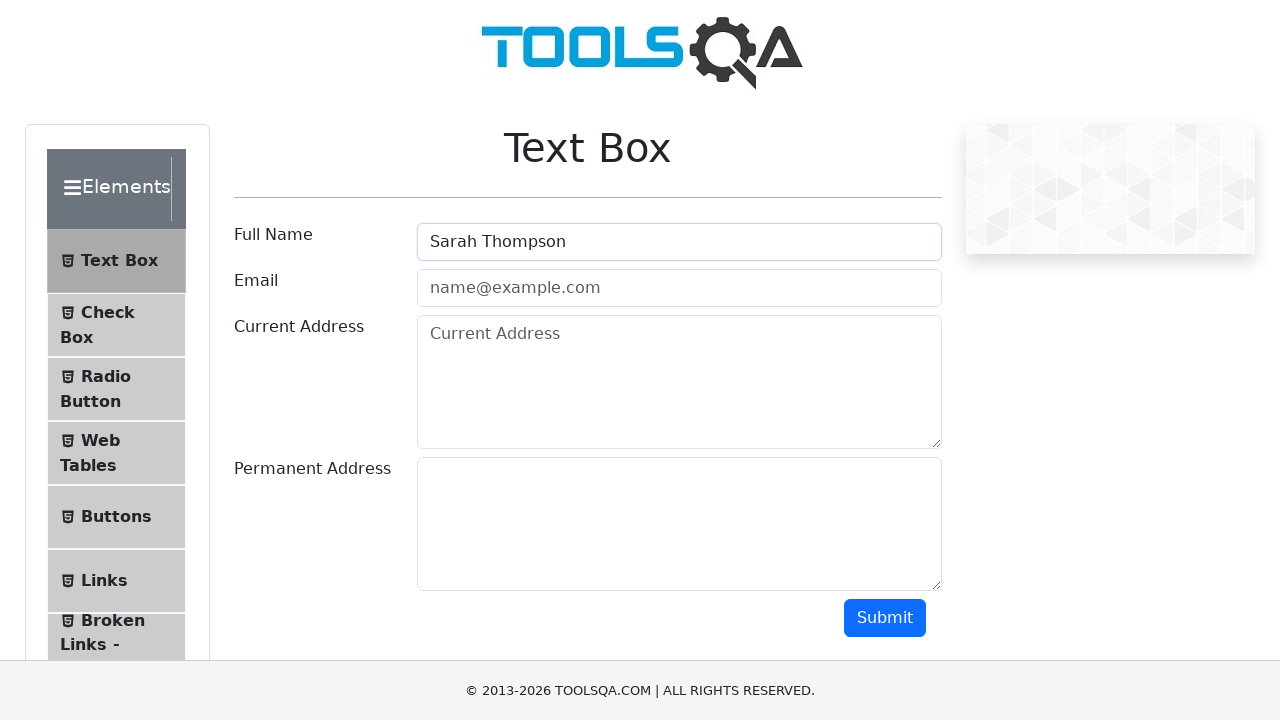

Filled email field with 'sarah.thompson92@example.net' on #userEmail
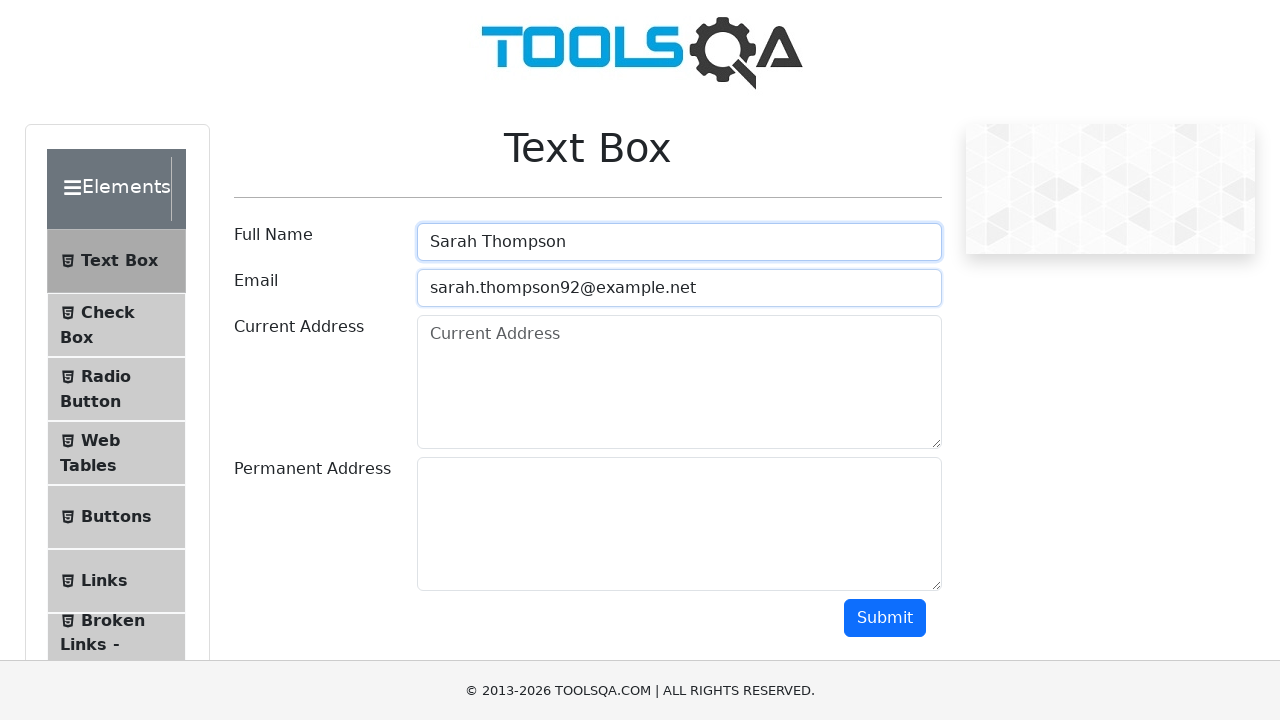

Filled current address field with '1234 Maple Drive, Suite 5' on #currentAddress
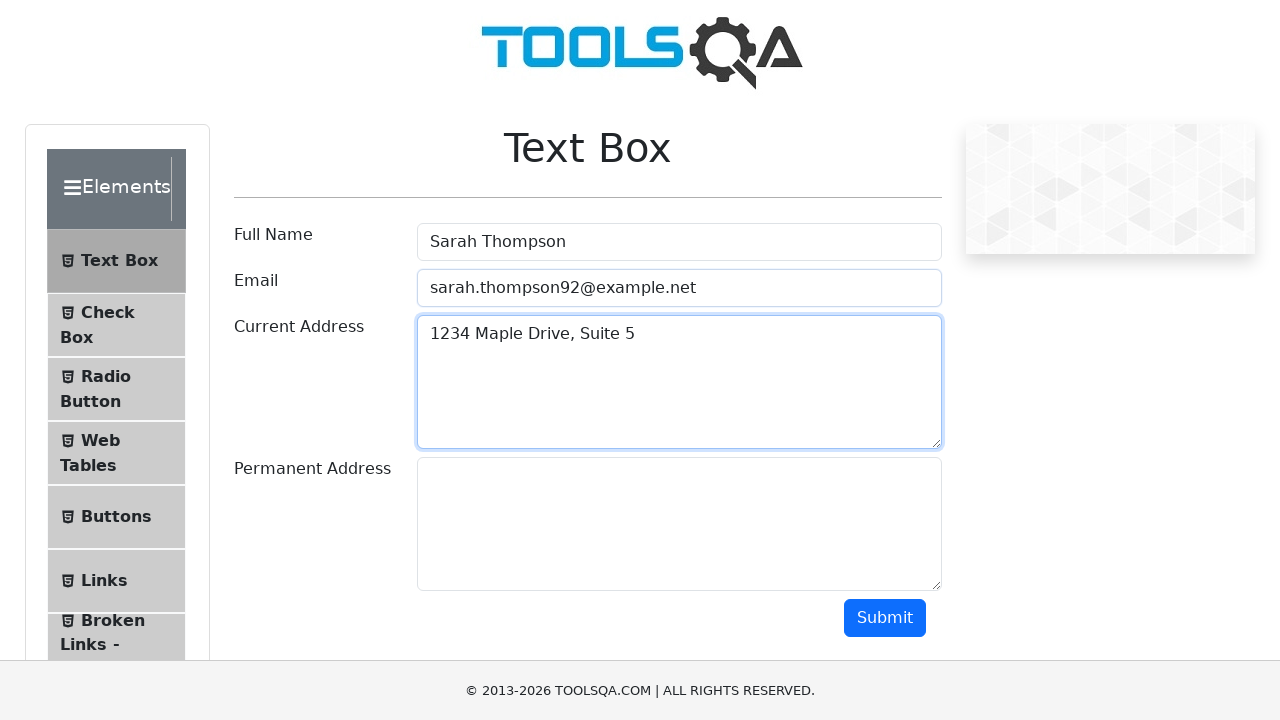

Filled permanent address field with '5678 Pine Road, Apt 12B' on #permanentAddress
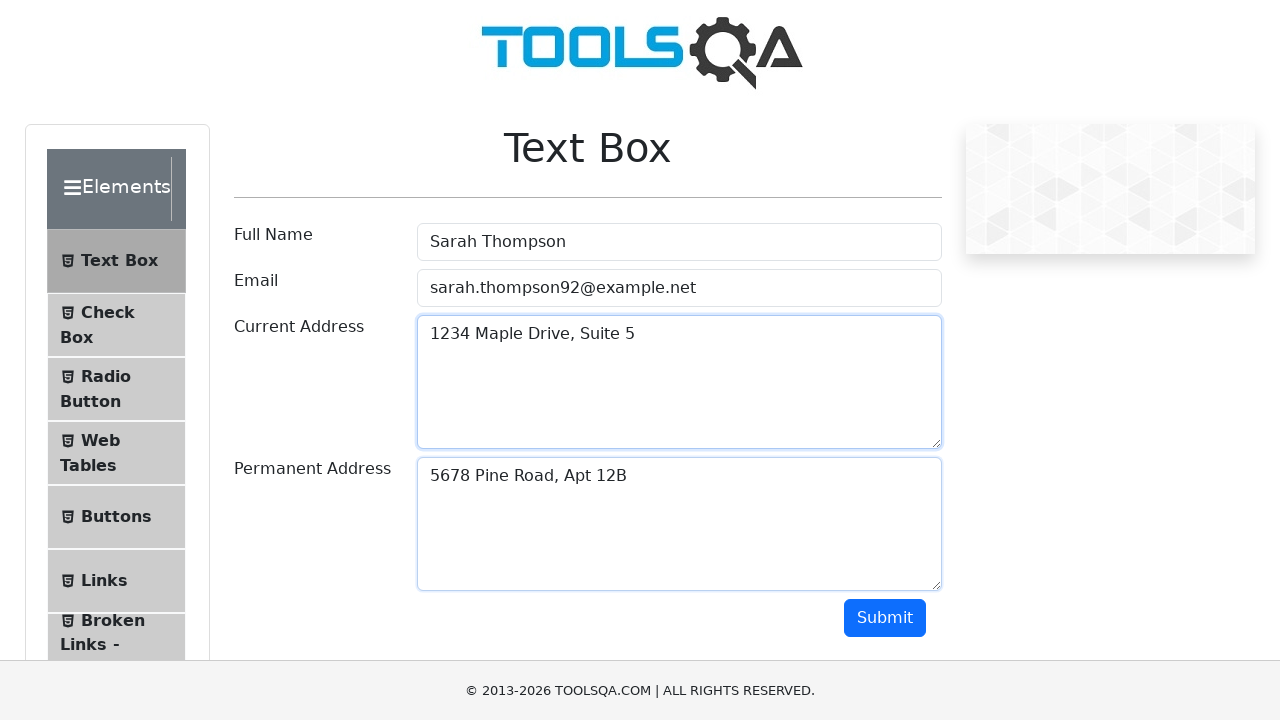

Clicked submit button to submit the form at (885, 618) on #submit
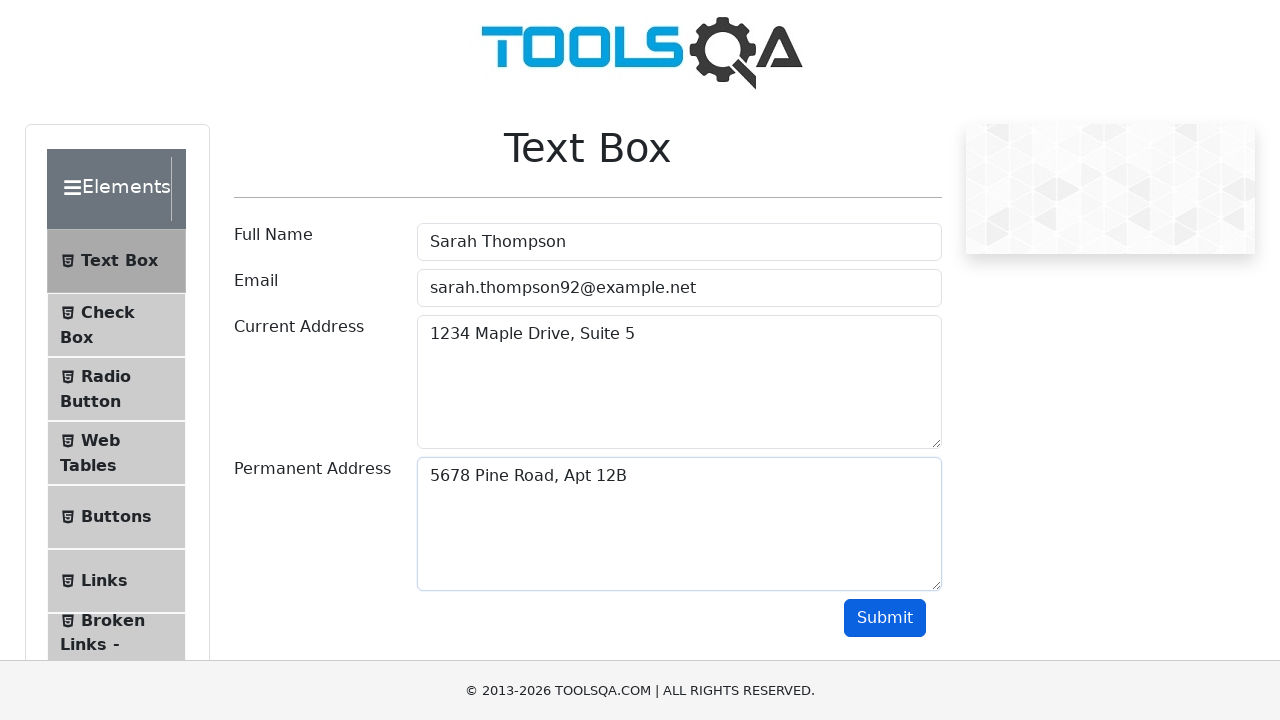

Form submission output results are displayed
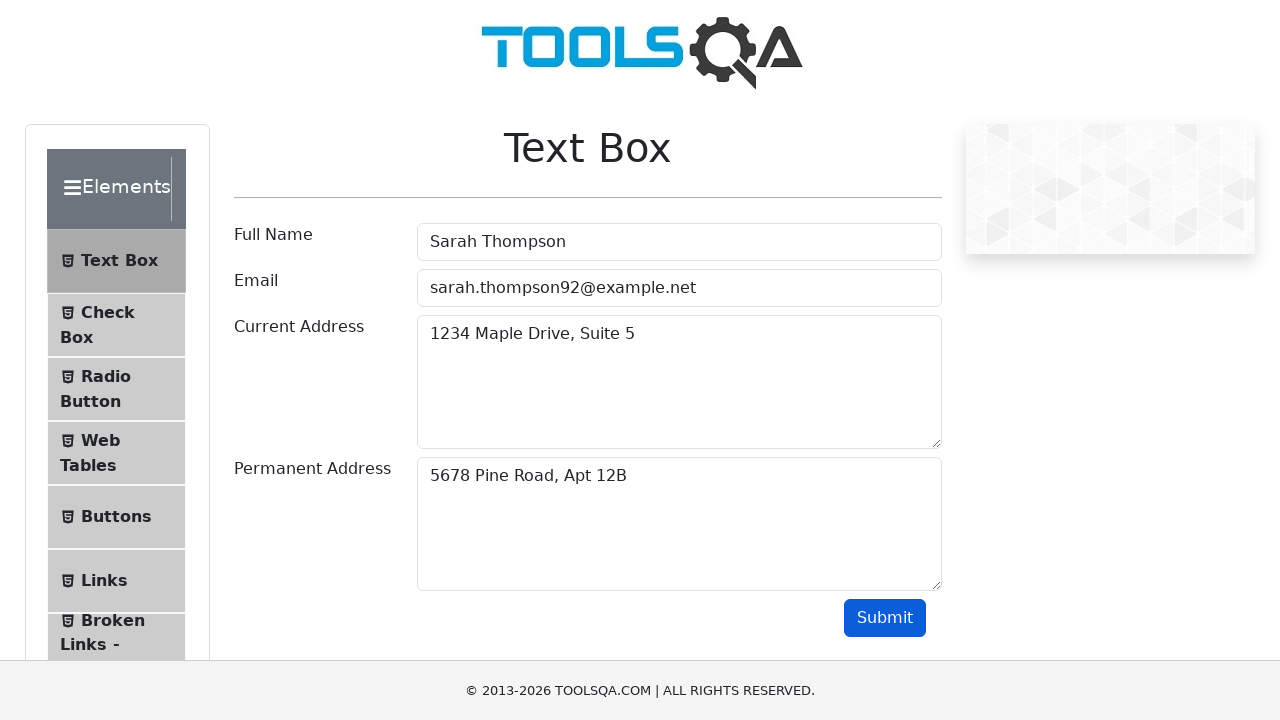

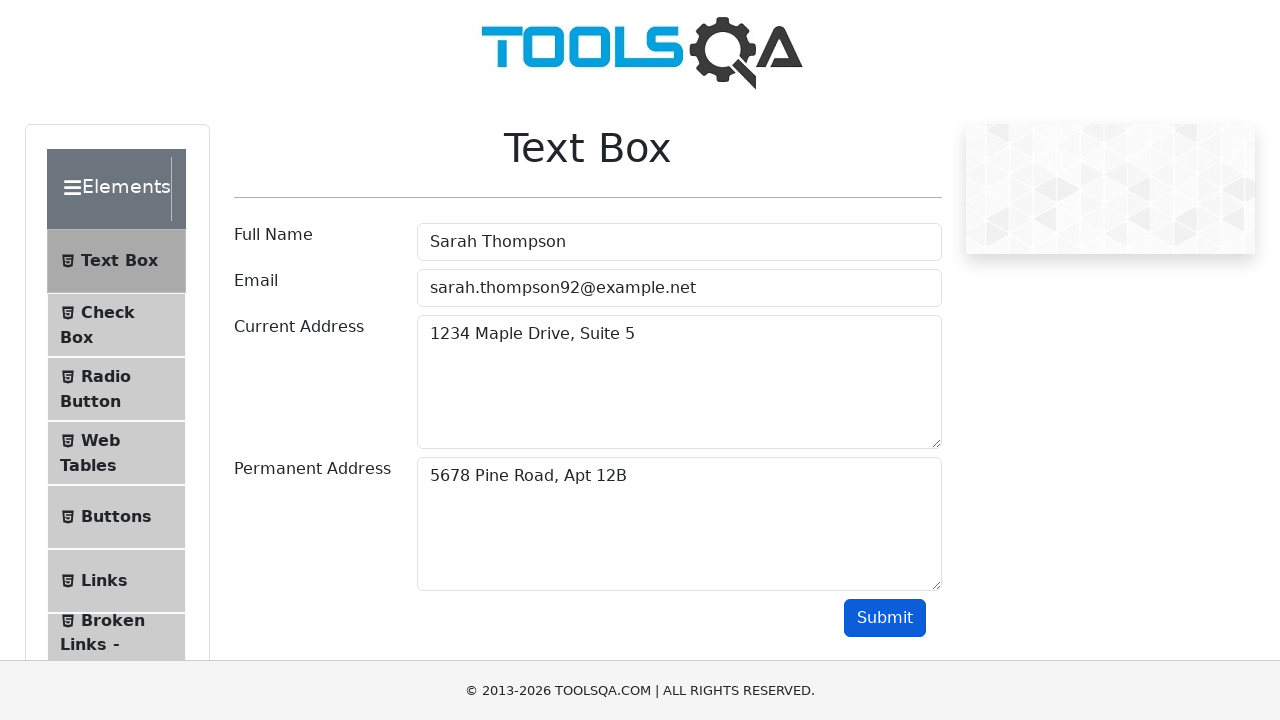